Navigates to Y Combinator website and verifies the page title is correct

Starting URL: https://www.ycombinator.com/

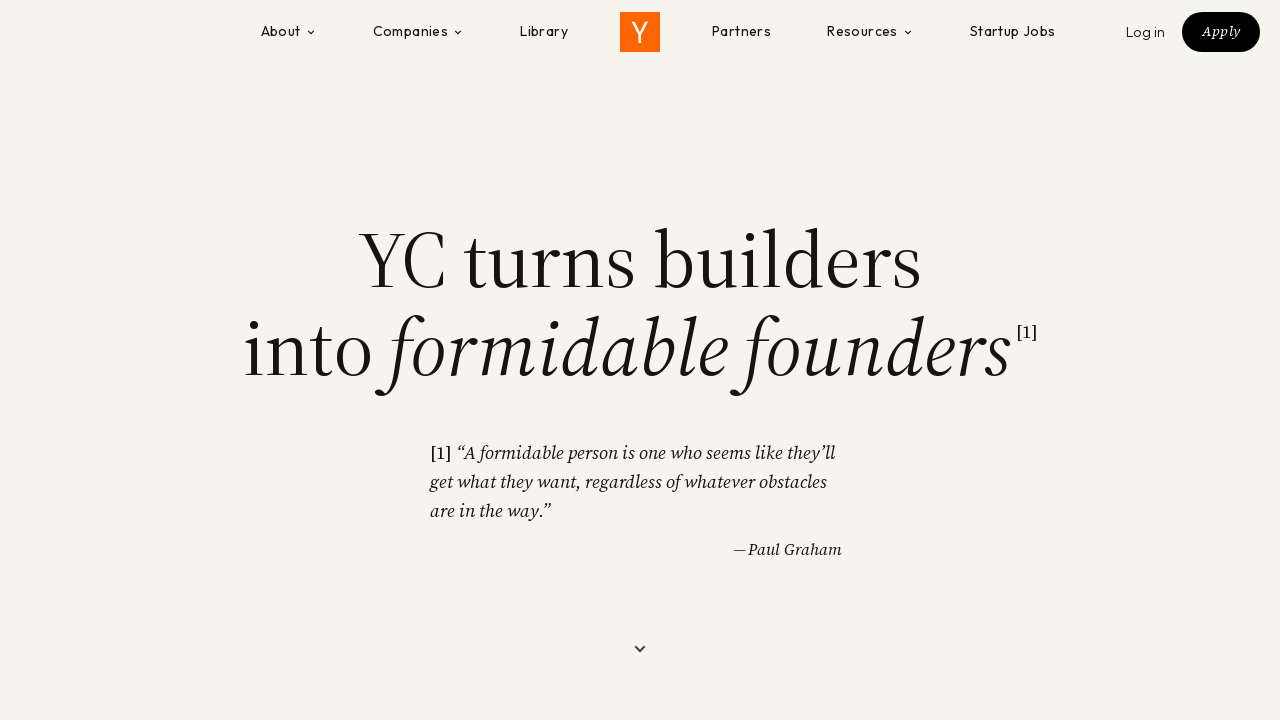

Navigated to Y Combinator website
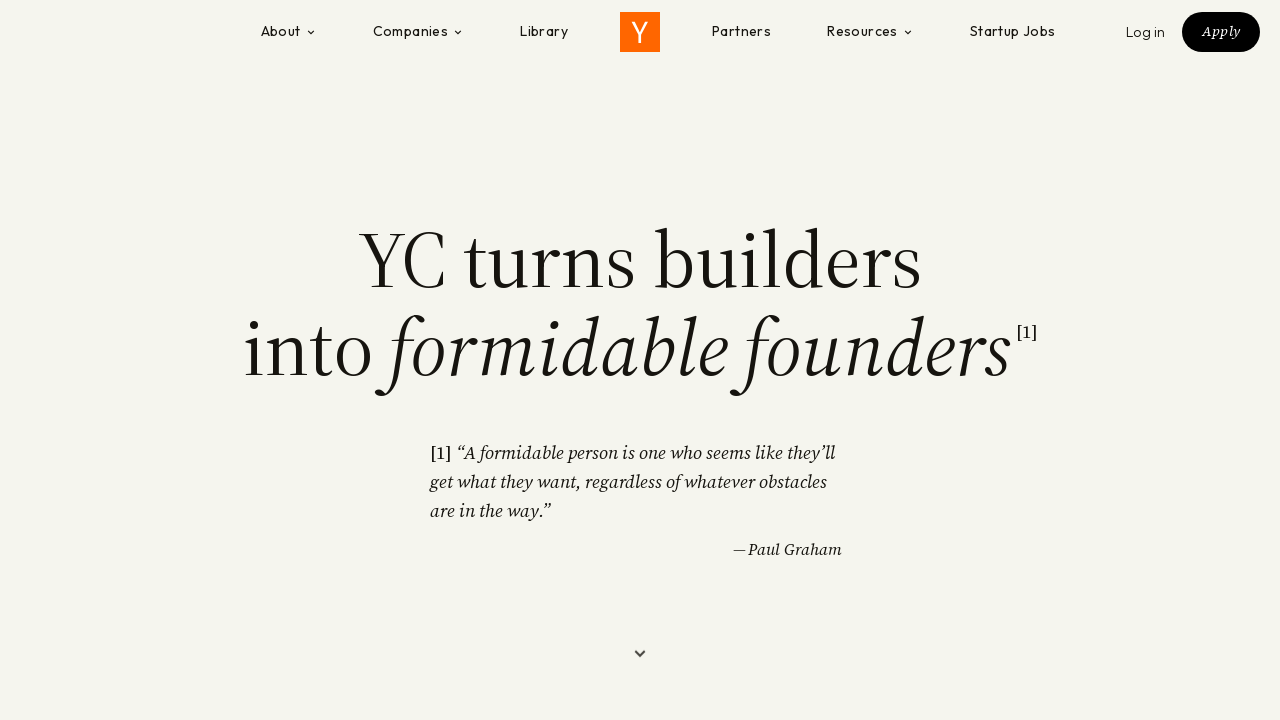

Verified page title is 'Y Combinator'
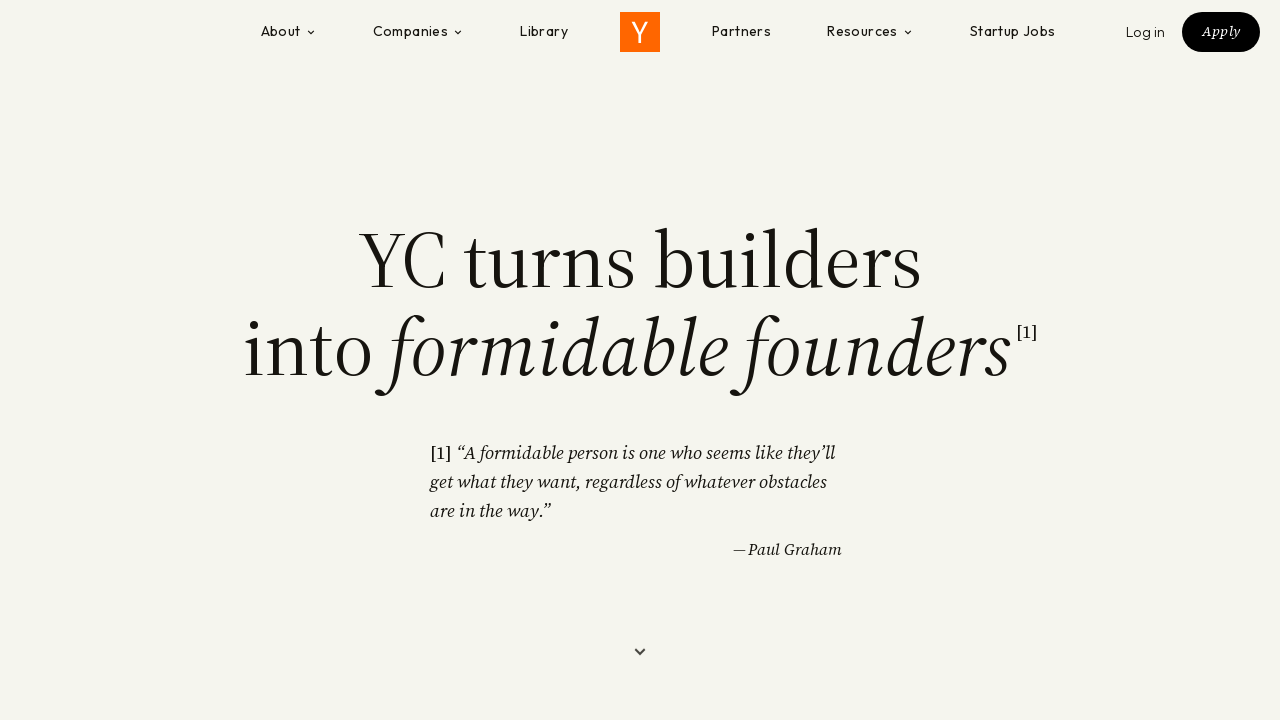

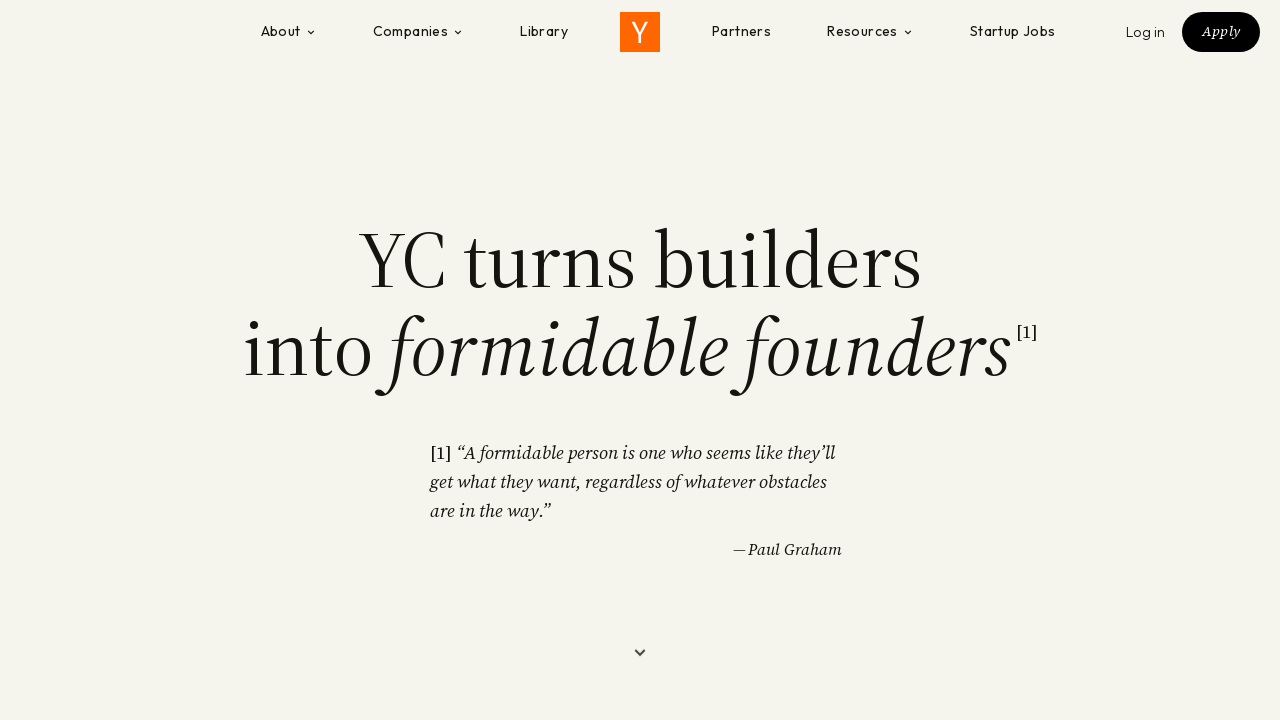